Tests clicking an enabled button (button2) using JavaScript click

Starting URL: https://omayo.blogspot.com/

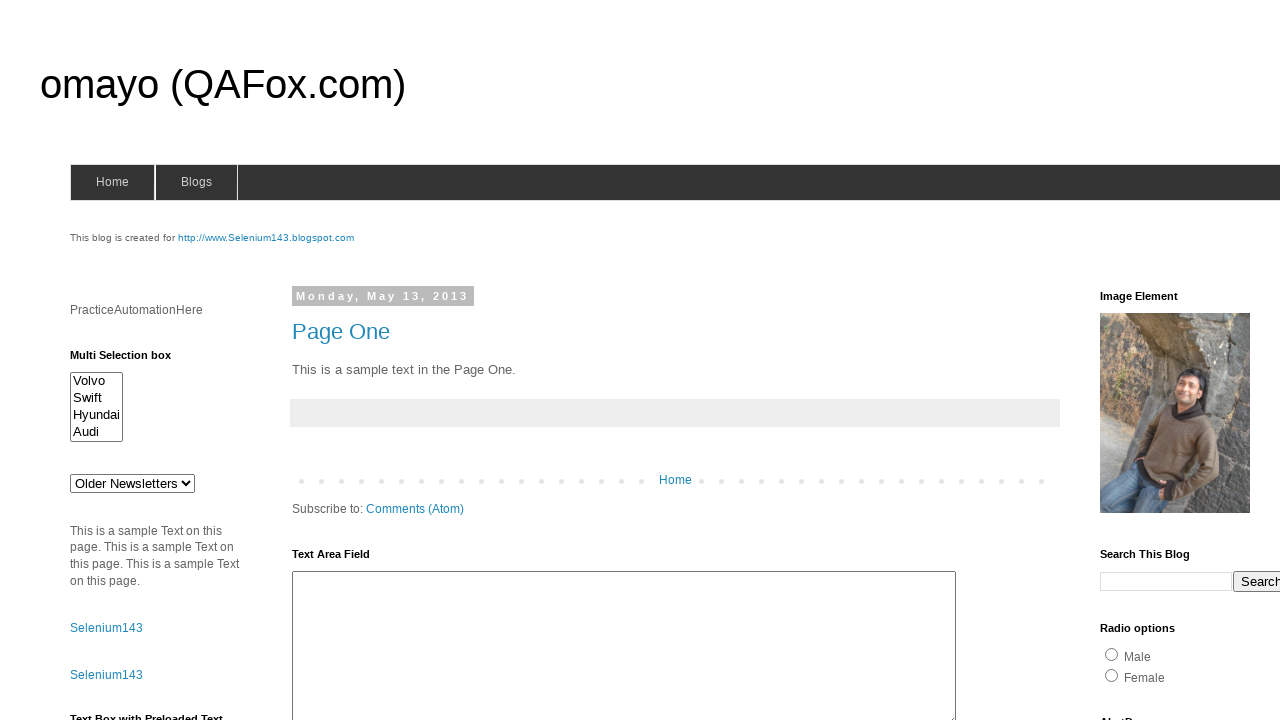

Waited for button2 (#but2) to be present in the DOM
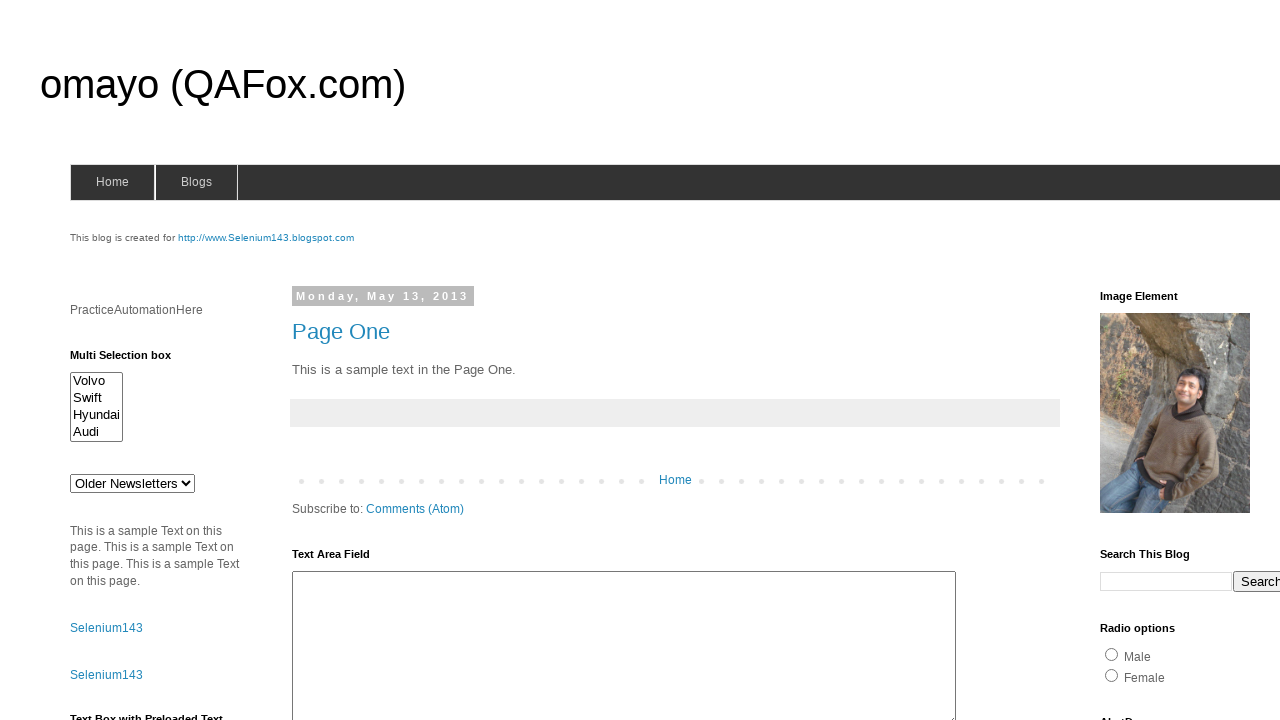

Clicked button2 (#but2) using JavaScript click at (100, 361) on #but2
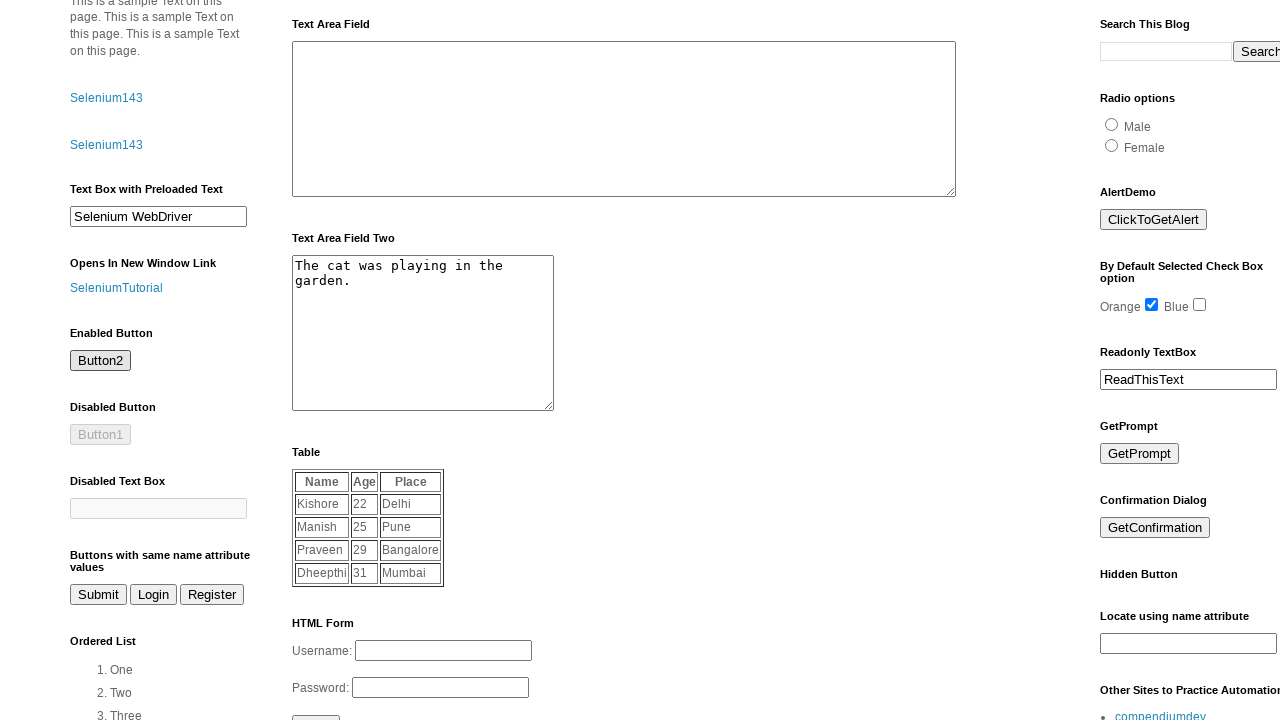

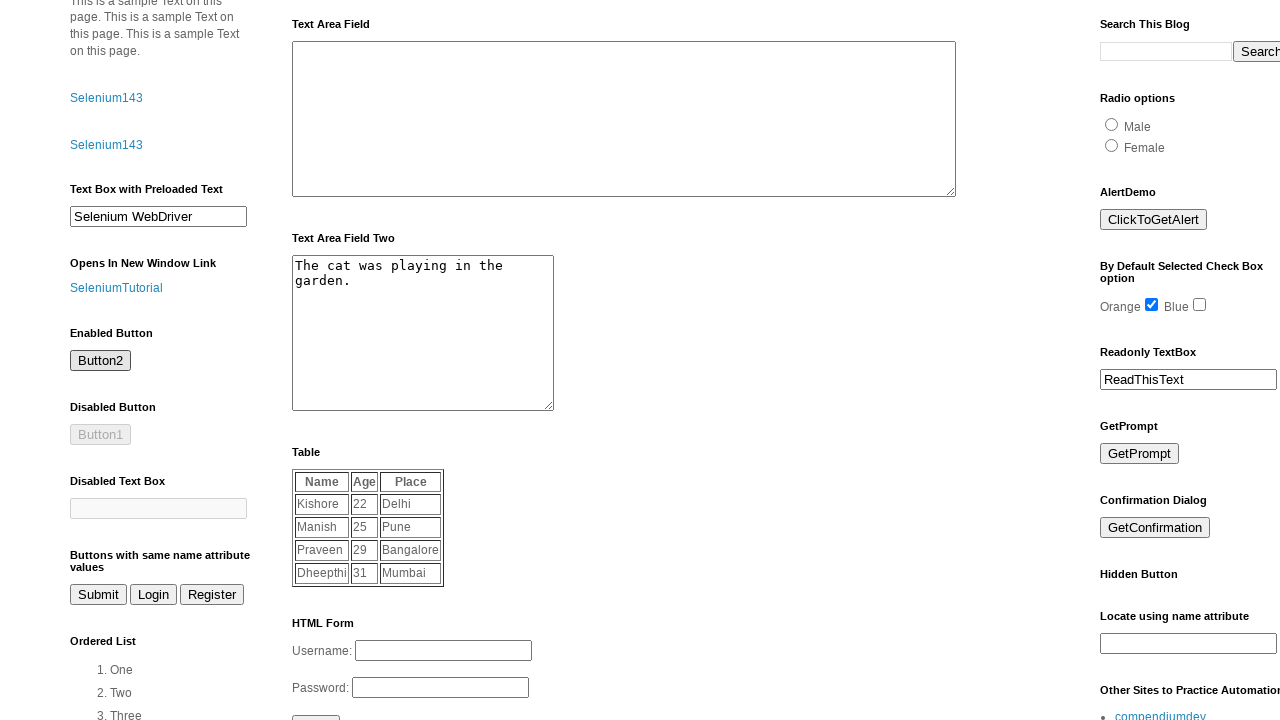